Tests that the homepage loads successfully by navigating to the main URL and waiting for the page to be ready.

Starting URL: https://maroon-chili-27bd3.netlify.app/

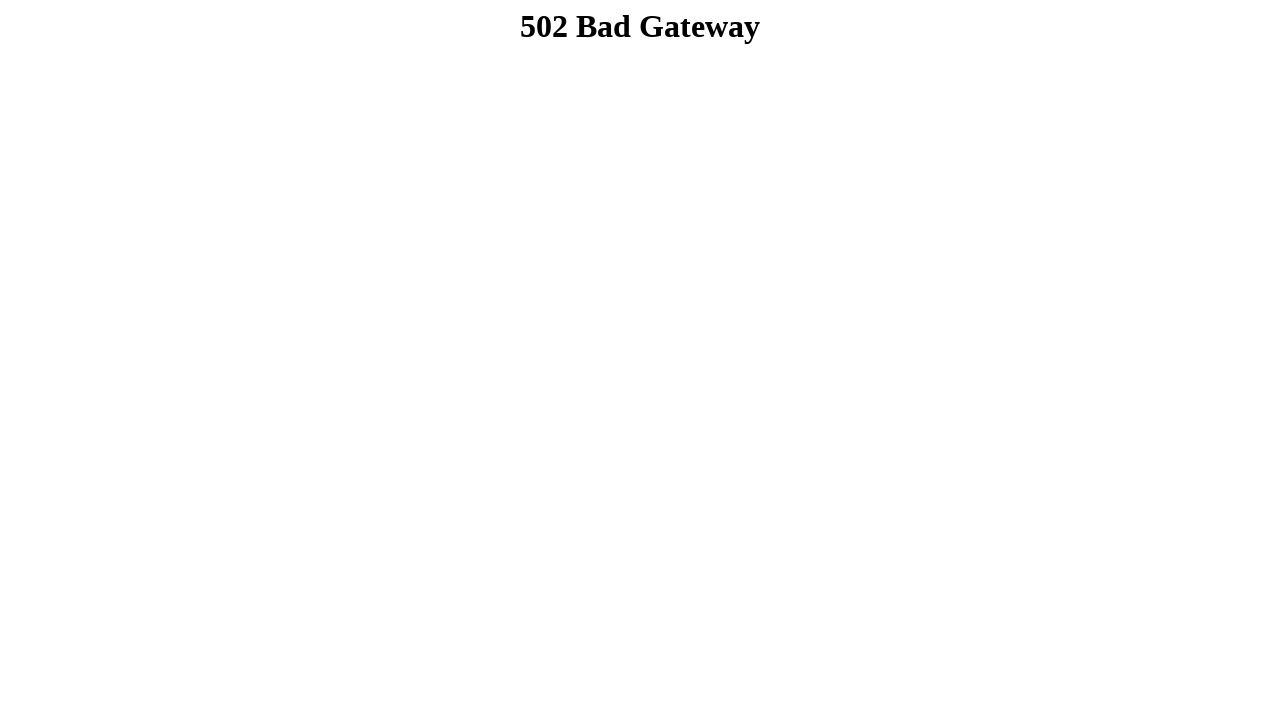

Set viewport size to 1440x795
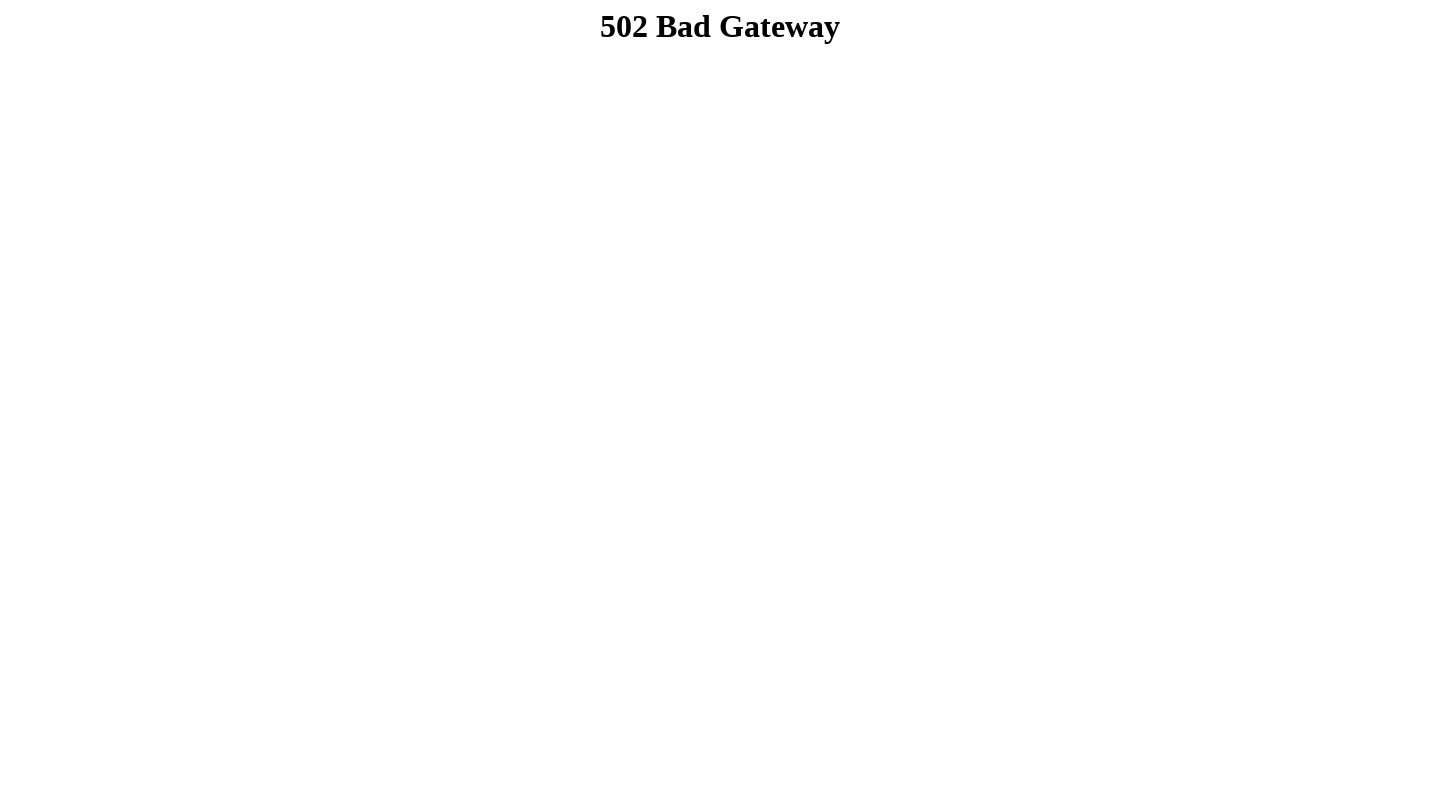

Homepage loaded successfully and network idle state reached
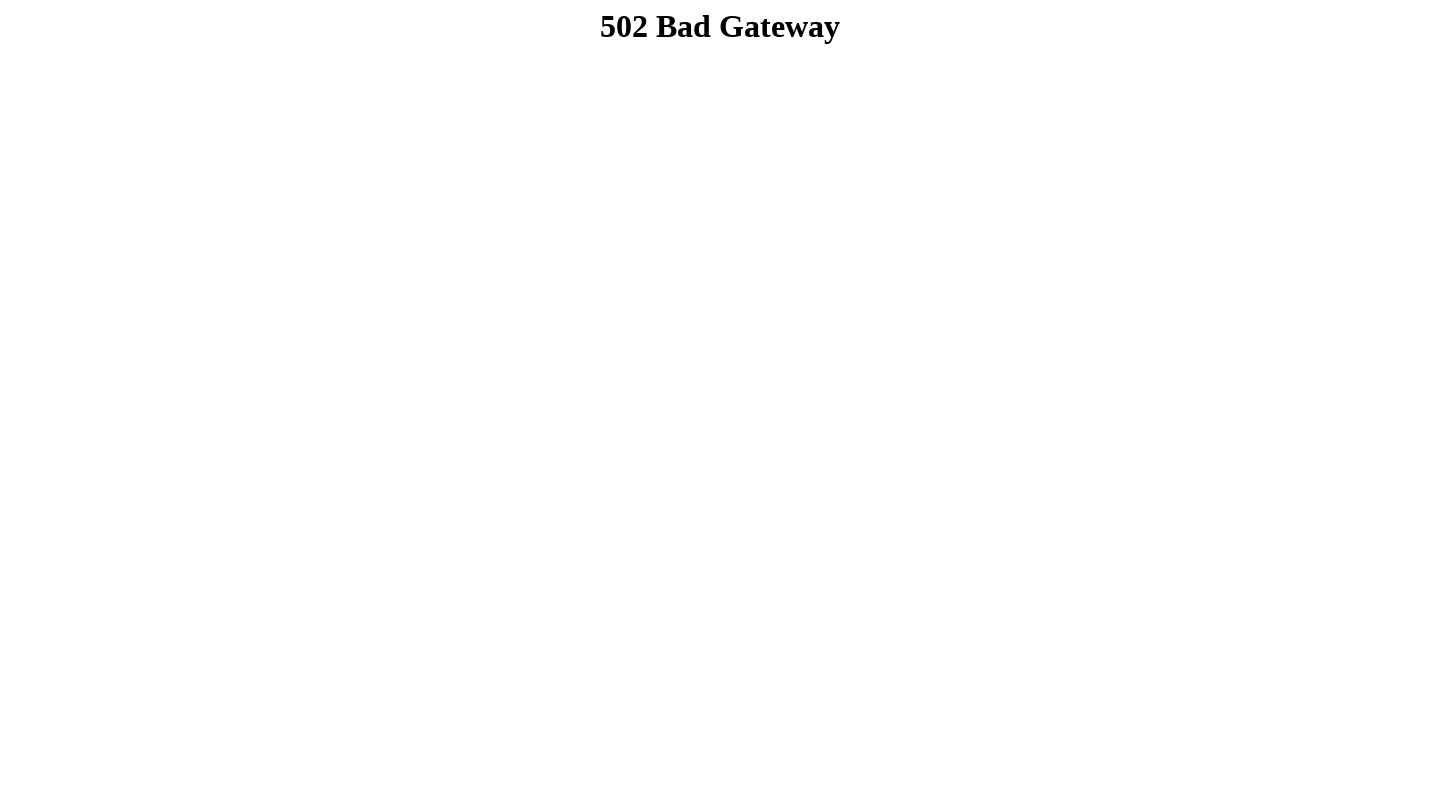

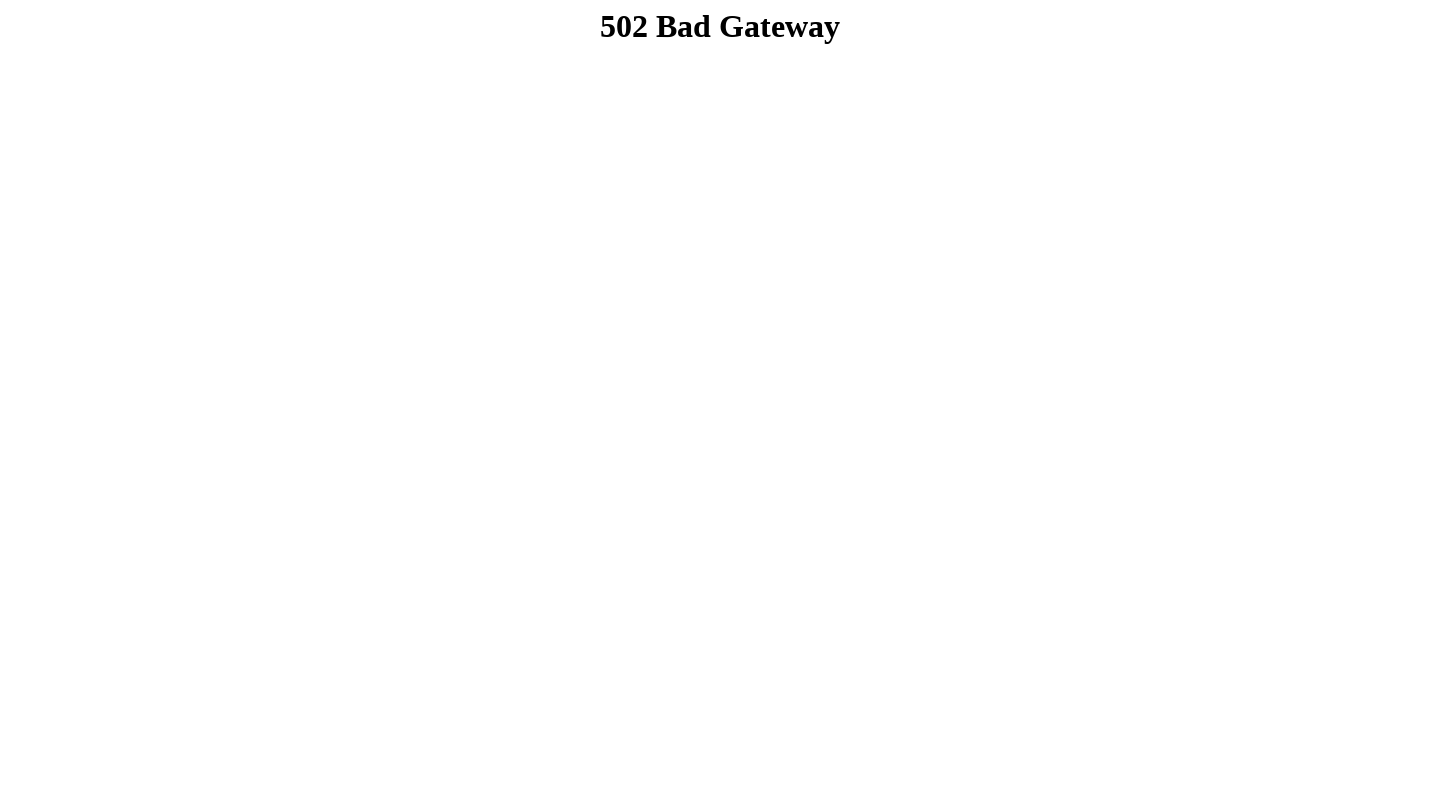